Tests that a todo item is removed when edited to an empty string

Starting URL: https://demo.playwright.dev/todomvc

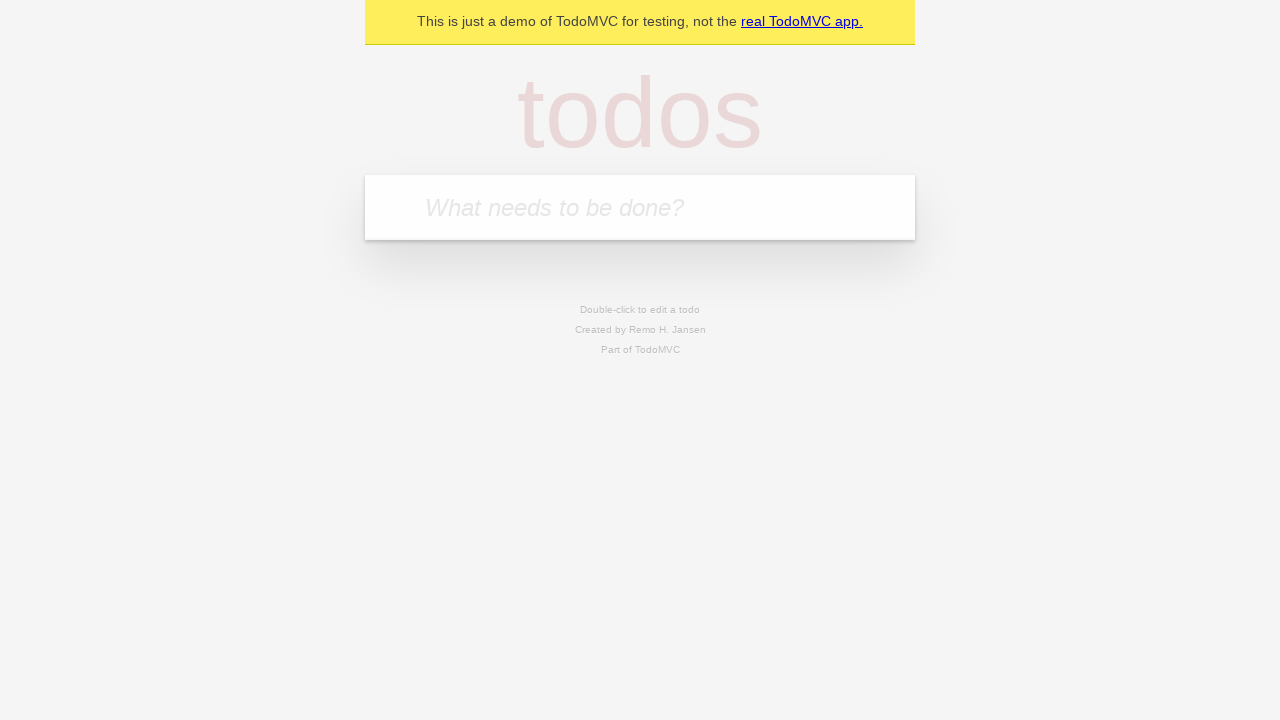

Filled todo input with 'buy some cheese' on internal:attr=[placeholder="What needs to be done?"i]
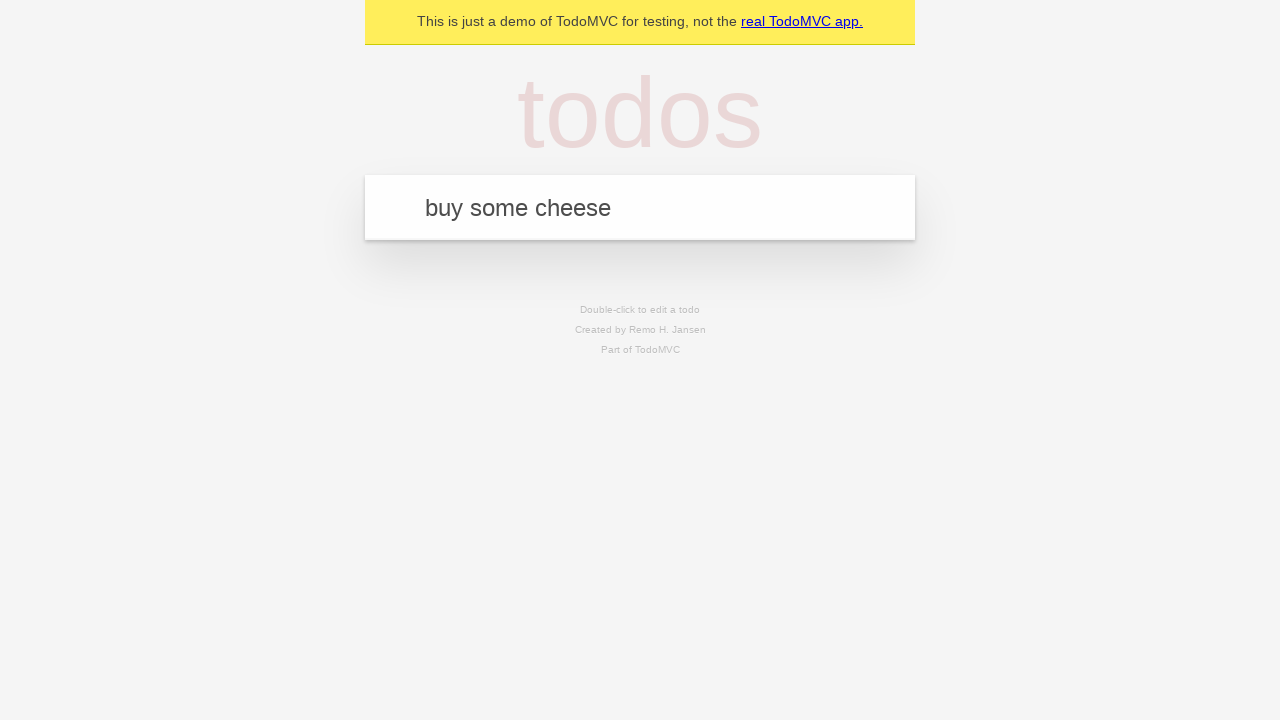

Pressed Enter to create todo item 'buy some cheese' on internal:attr=[placeholder="What needs to be done?"i]
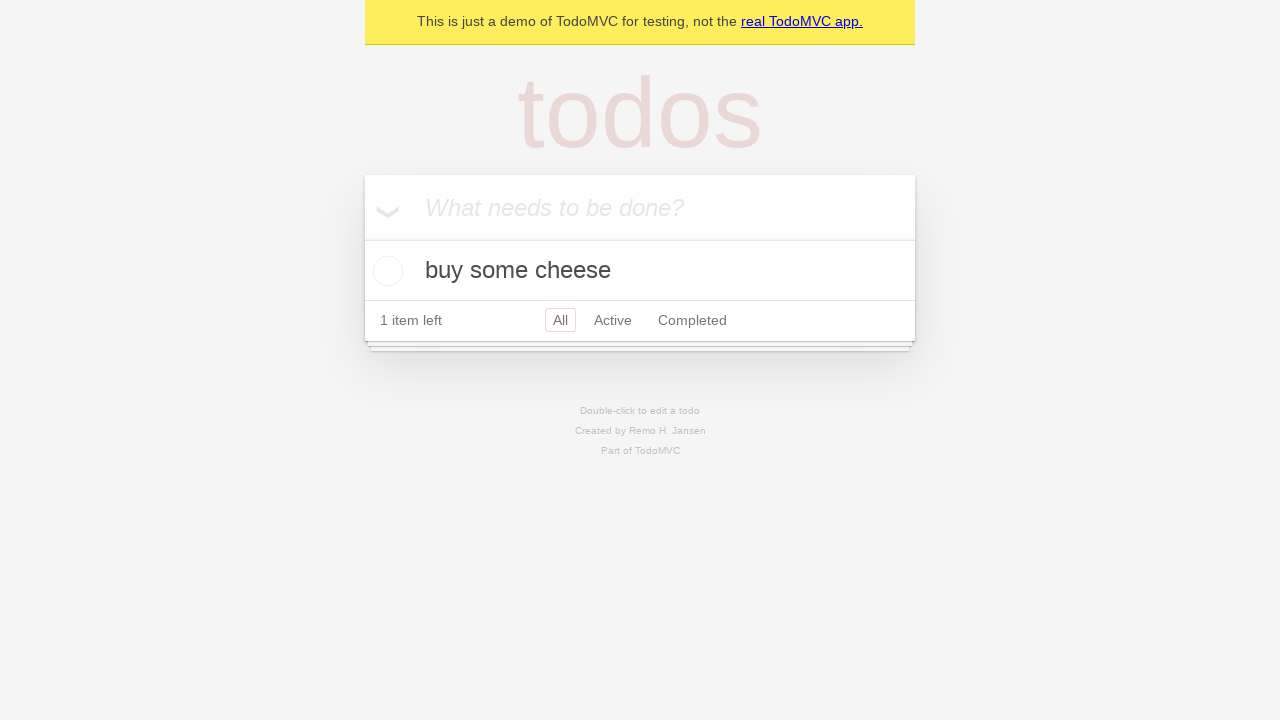

Filled todo input with 'feed the cat' on internal:attr=[placeholder="What needs to be done?"i]
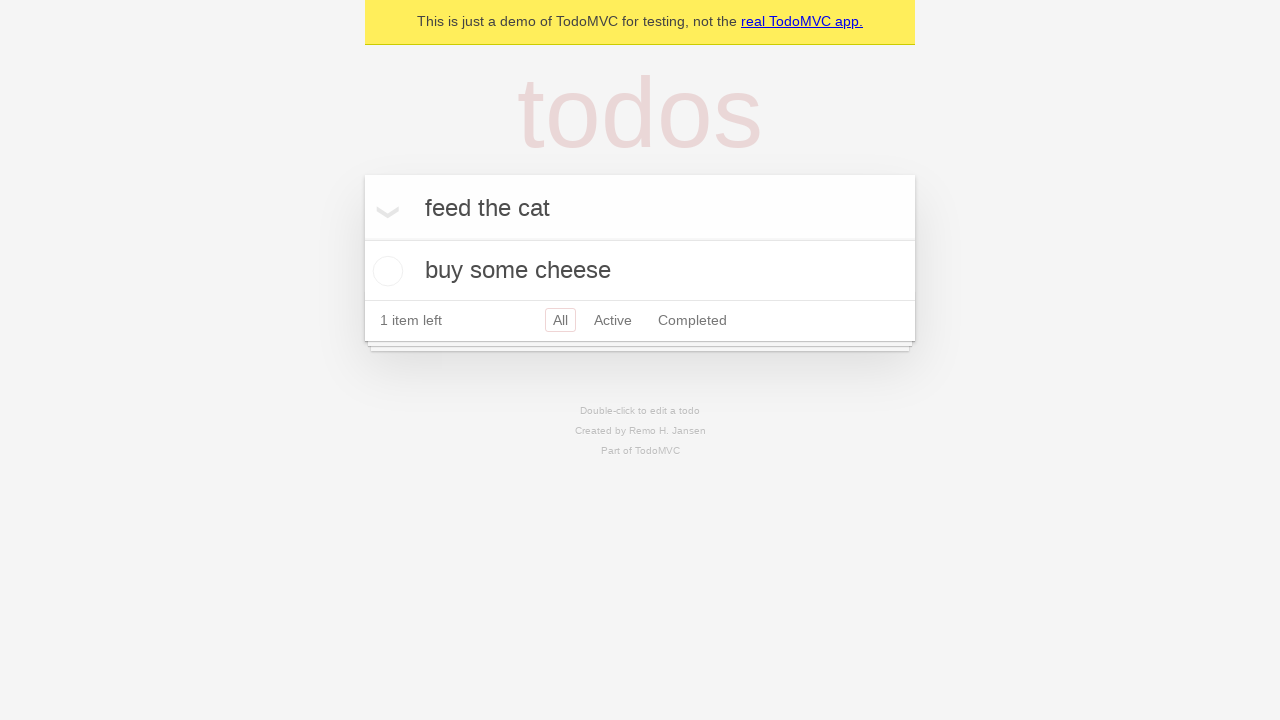

Pressed Enter to create todo item 'feed the cat' on internal:attr=[placeholder="What needs to be done?"i]
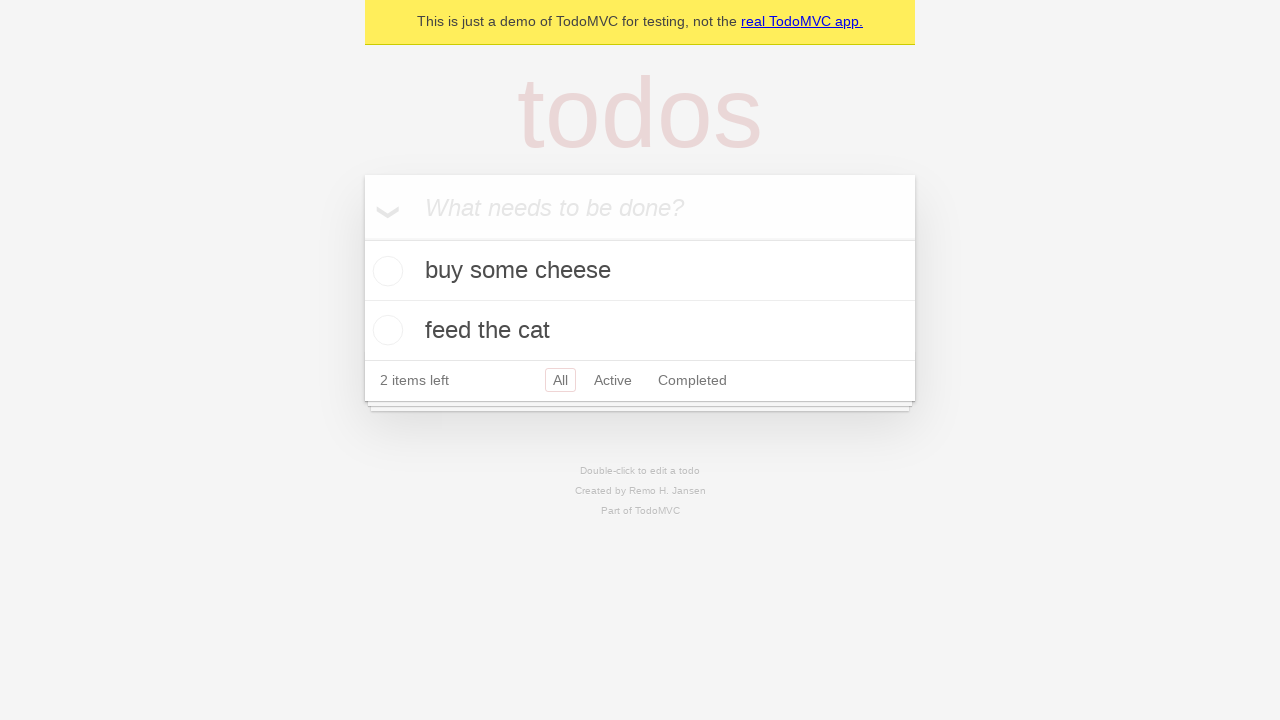

Filled todo input with 'book a doctors appointment' on internal:attr=[placeholder="What needs to be done?"i]
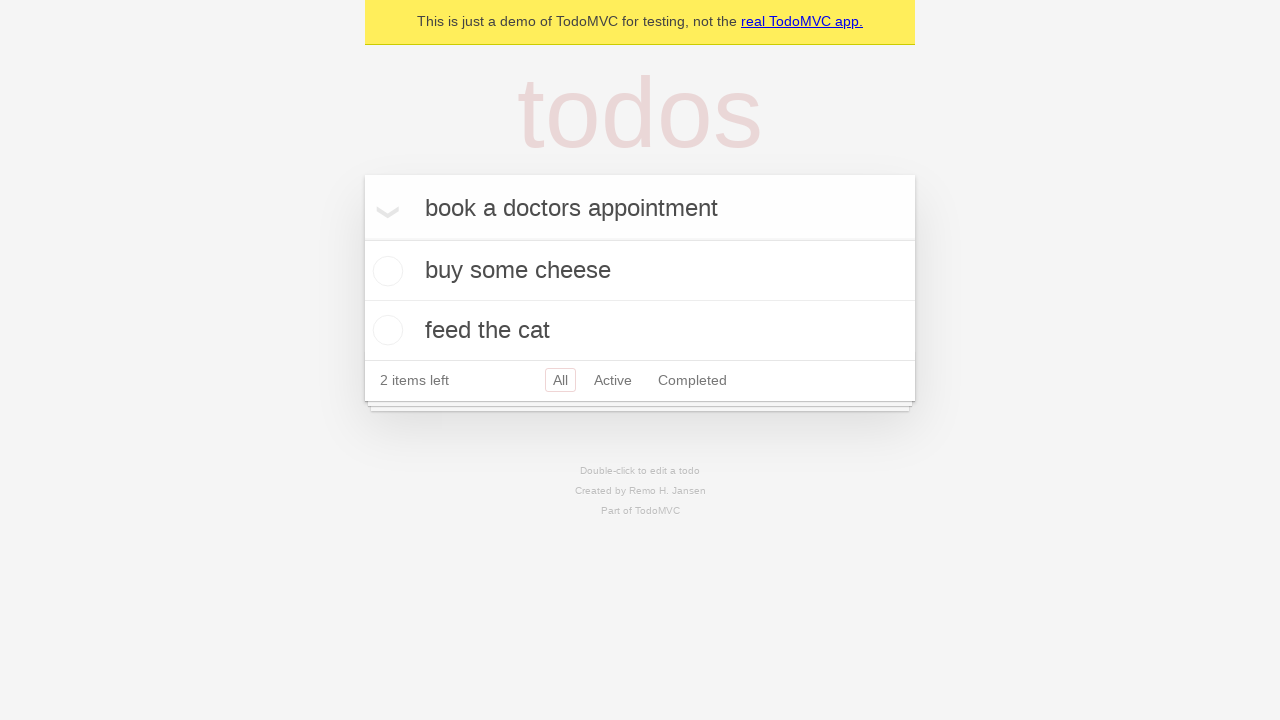

Pressed Enter to create todo item 'book a doctors appointment' on internal:attr=[placeholder="What needs to be done?"i]
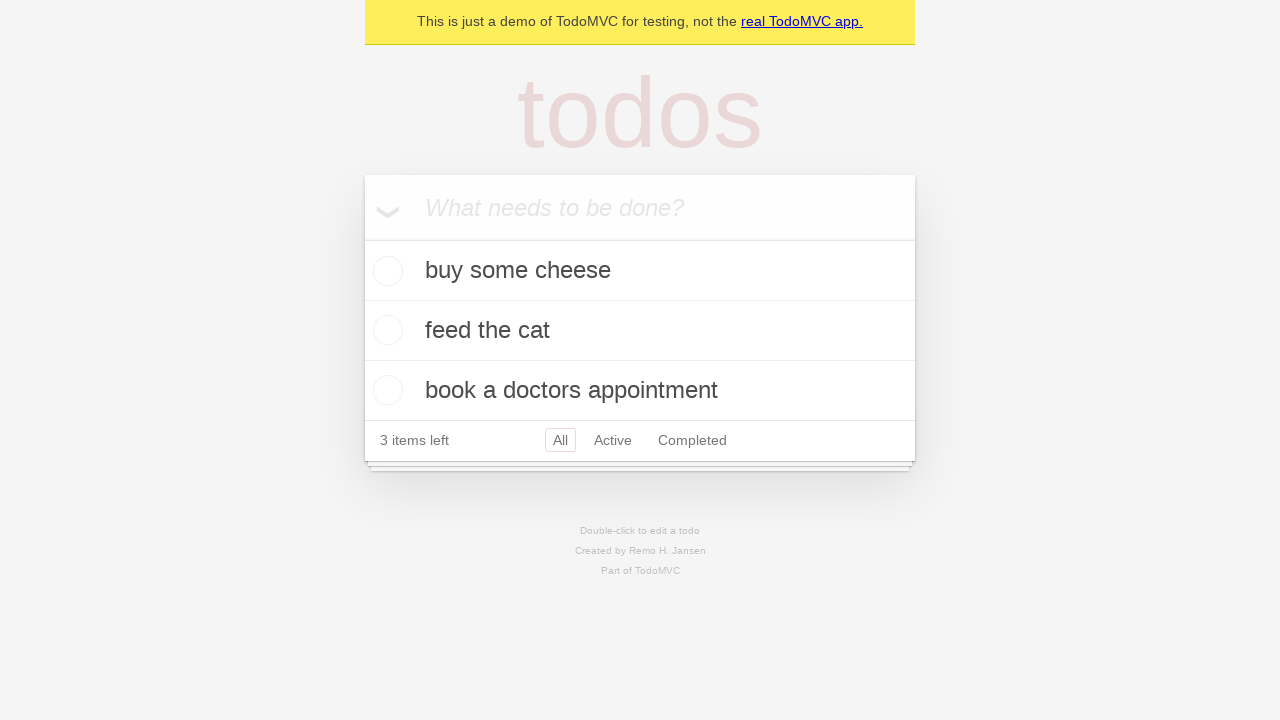

Double-clicked the second todo item to enter edit mode at (640, 331) on internal:testid=[data-testid="todo-item"s] >> nth=1
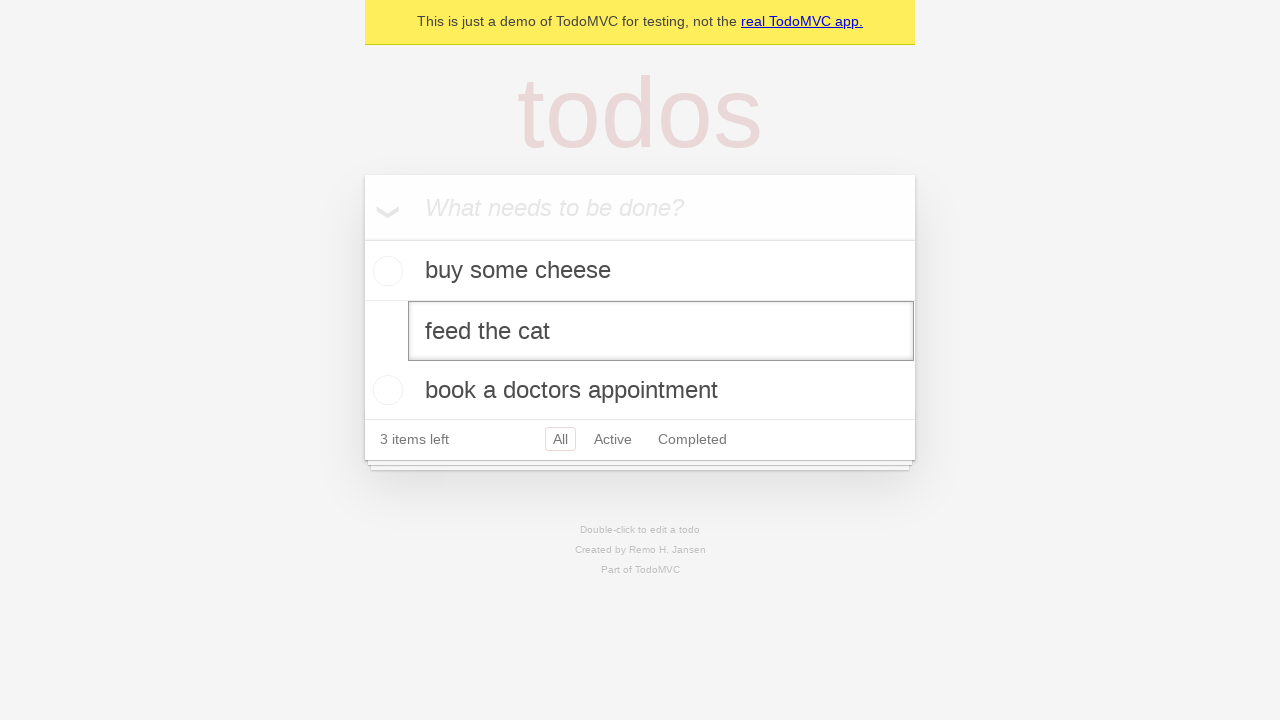

Cleared the text in the edit input field on internal:testid=[data-testid="todo-item"s] >> nth=1 >> internal:role=textbox[nam
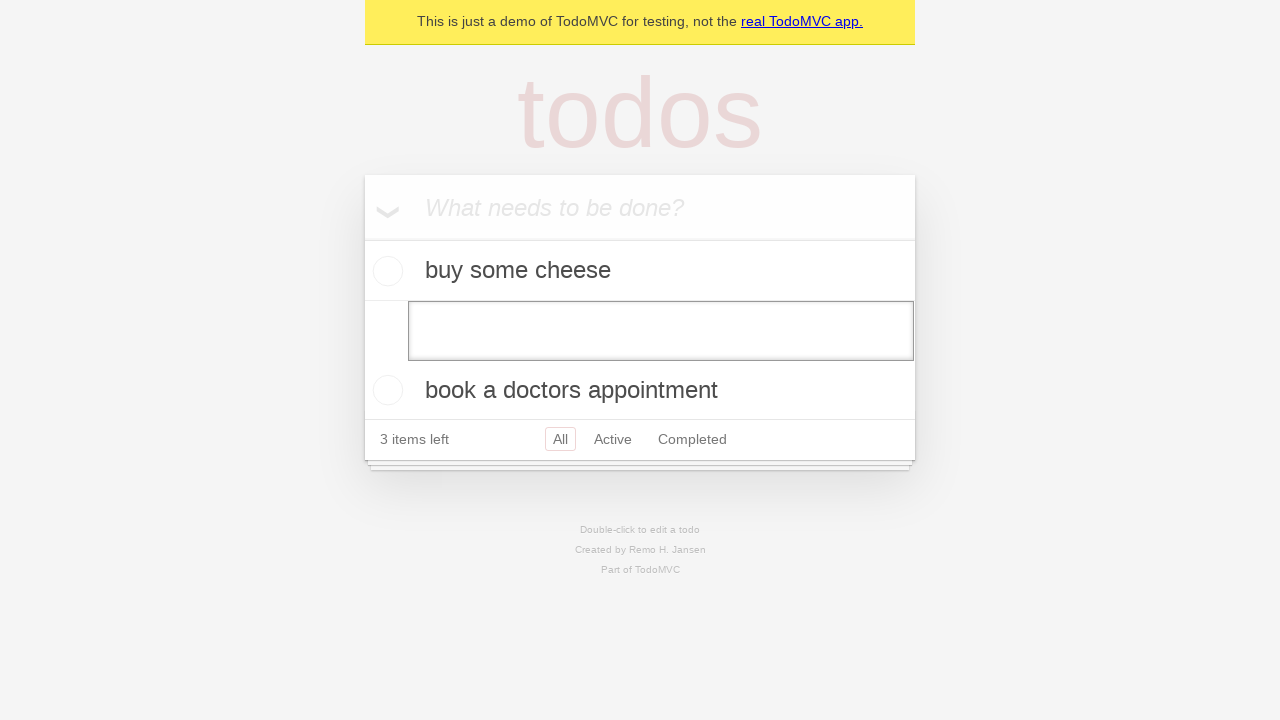

Pressed Enter to confirm empty text and remove the todo item on internal:testid=[data-testid="todo-item"s] >> nth=1 >> internal:role=textbox[nam
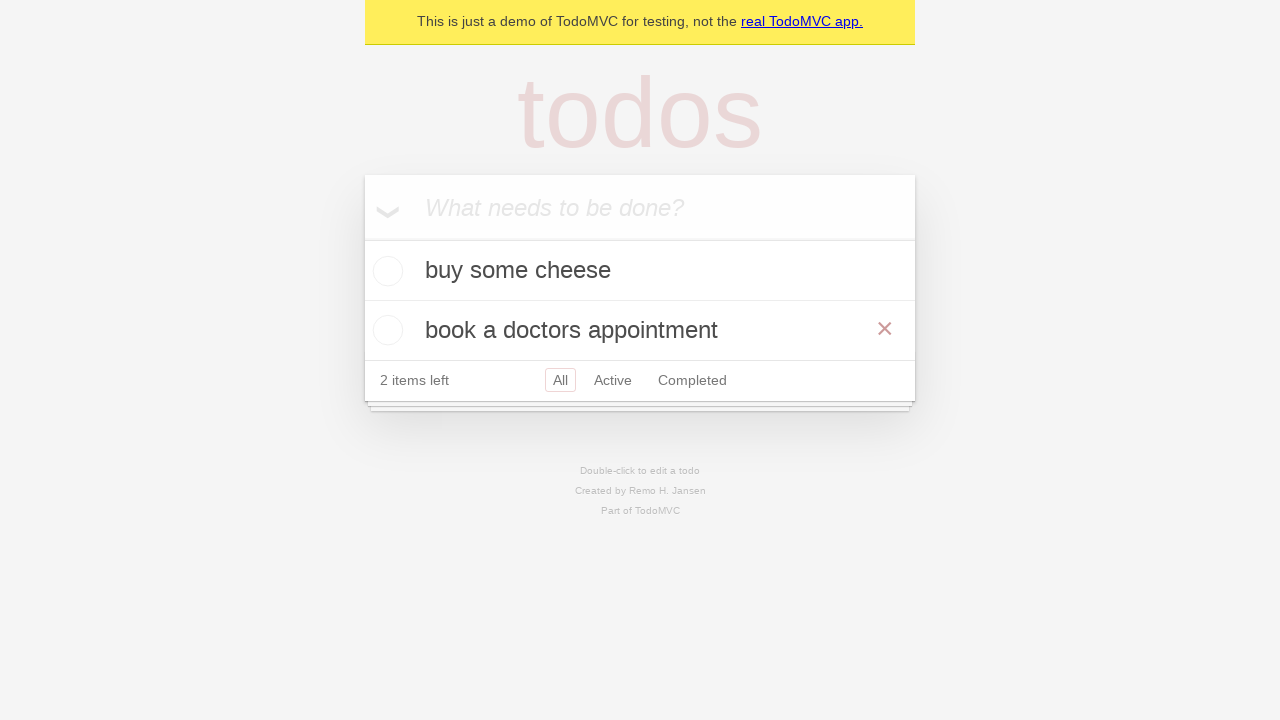

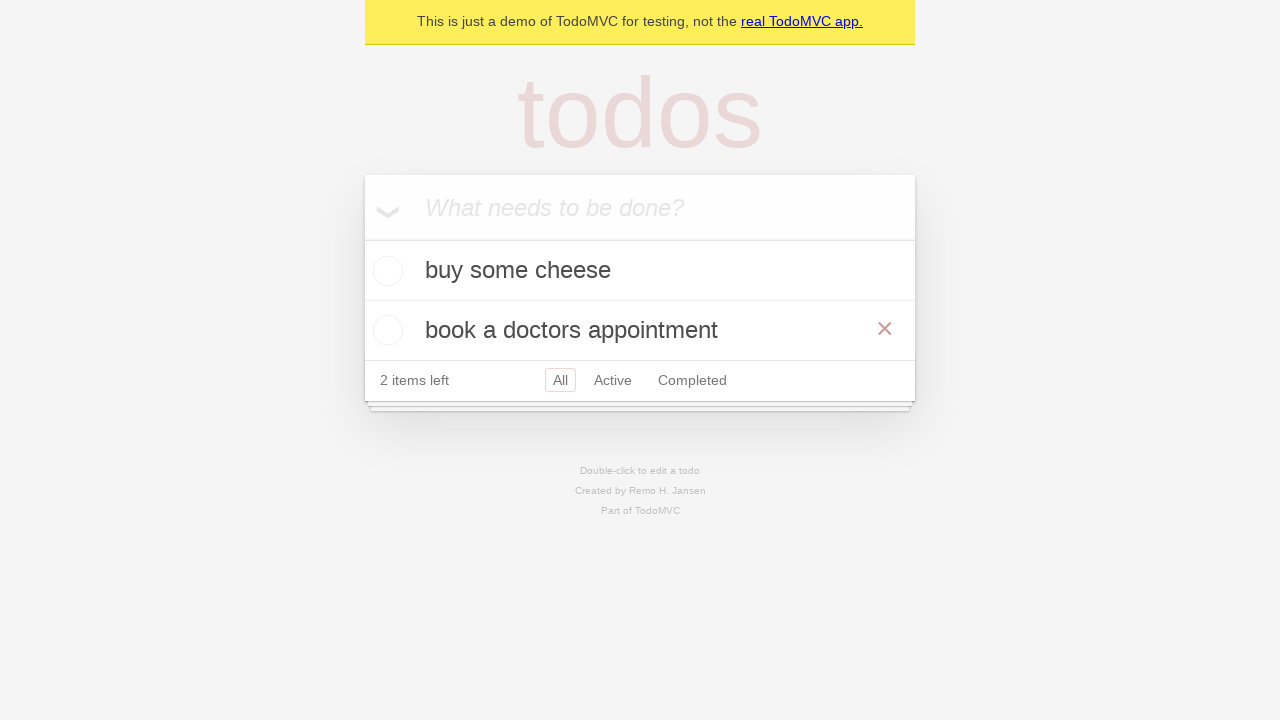